Tests that pressing Escape cancels editing and reverts changes

Starting URL: https://demo.playwright.dev/todomvc

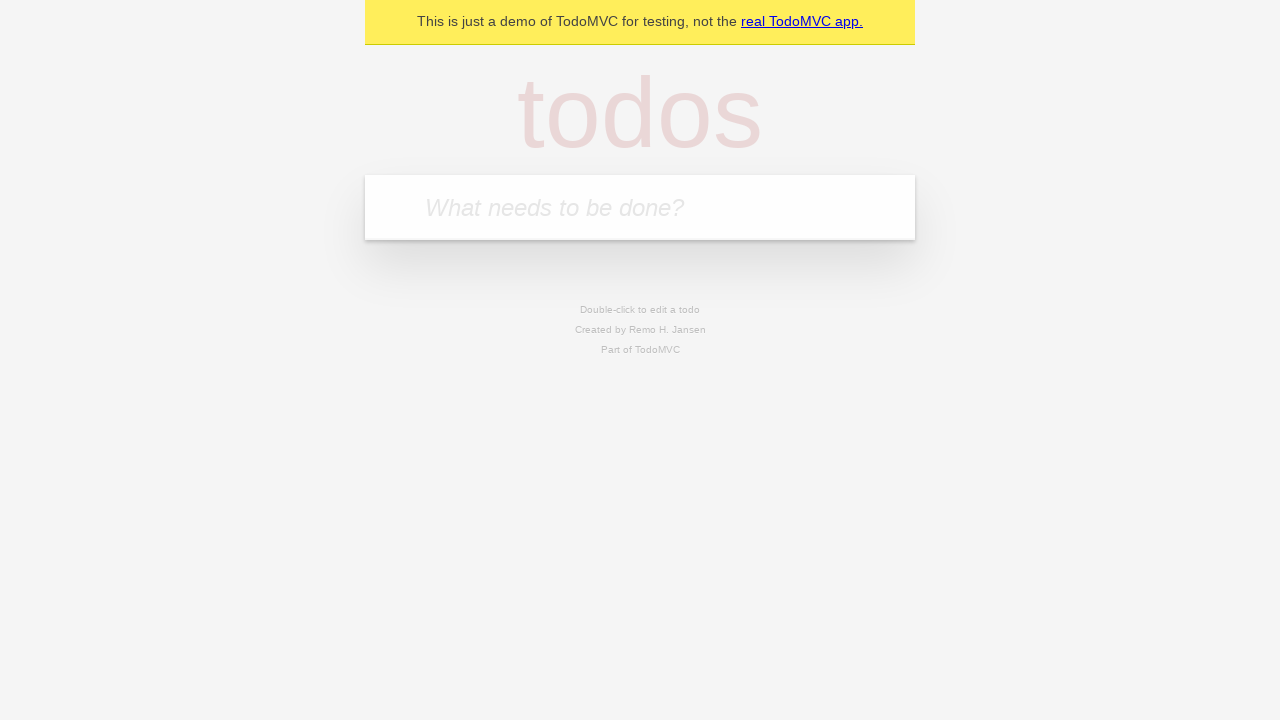

Located the 'What needs to be done?' input field
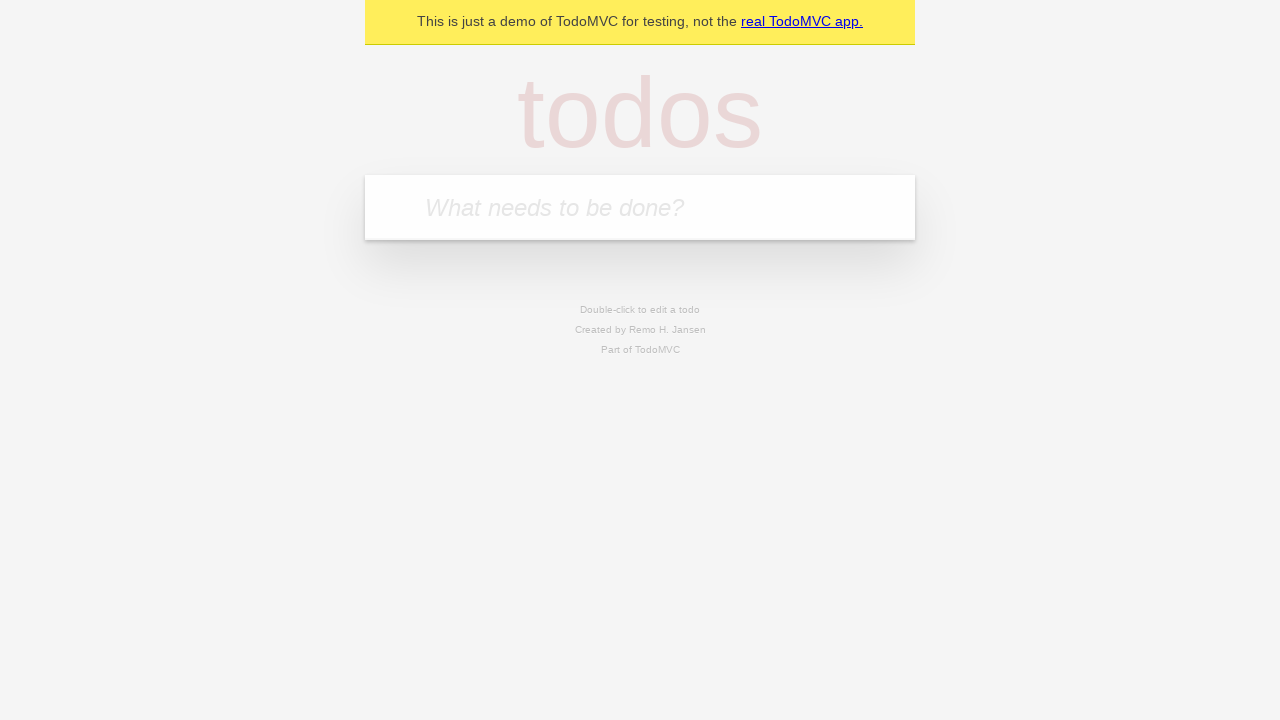

Filled todo input with 'buy some cheese' on internal:attr=[placeholder="What needs to be done?"i]
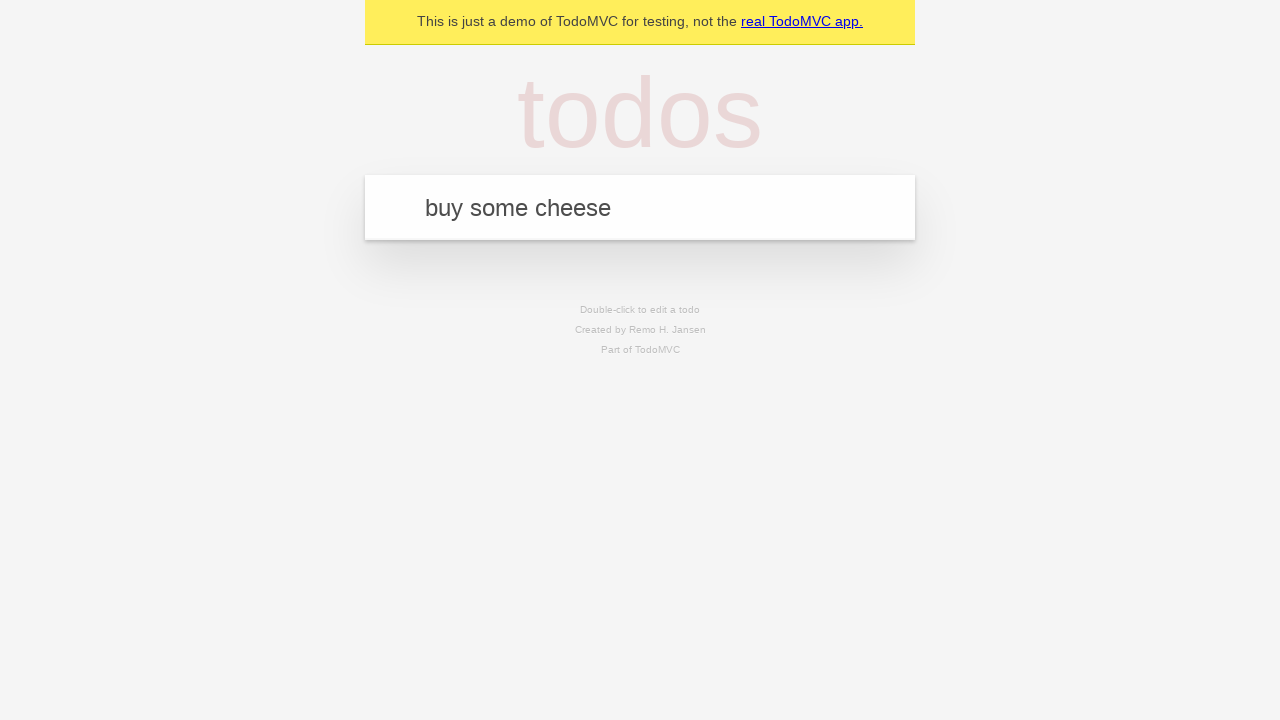

Pressed Enter to create first todo on internal:attr=[placeholder="What needs to be done?"i]
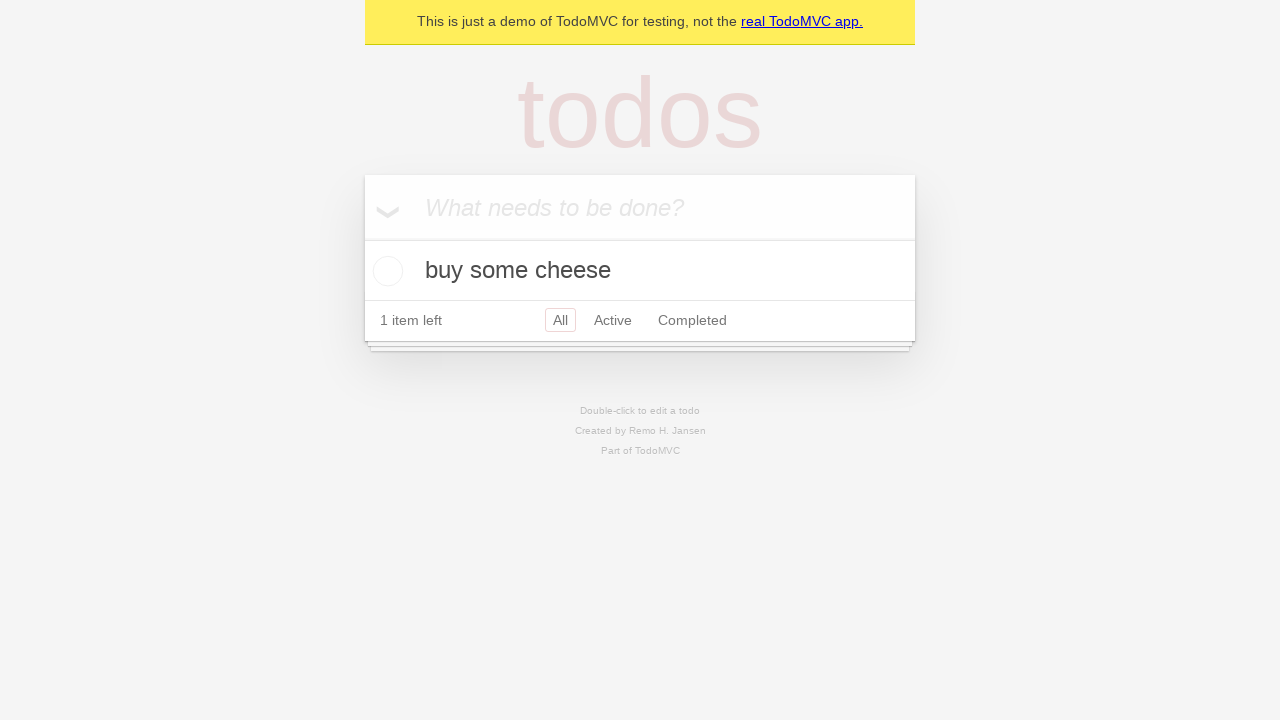

Filled todo input with 'feed the cat' on internal:attr=[placeholder="What needs to be done?"i]
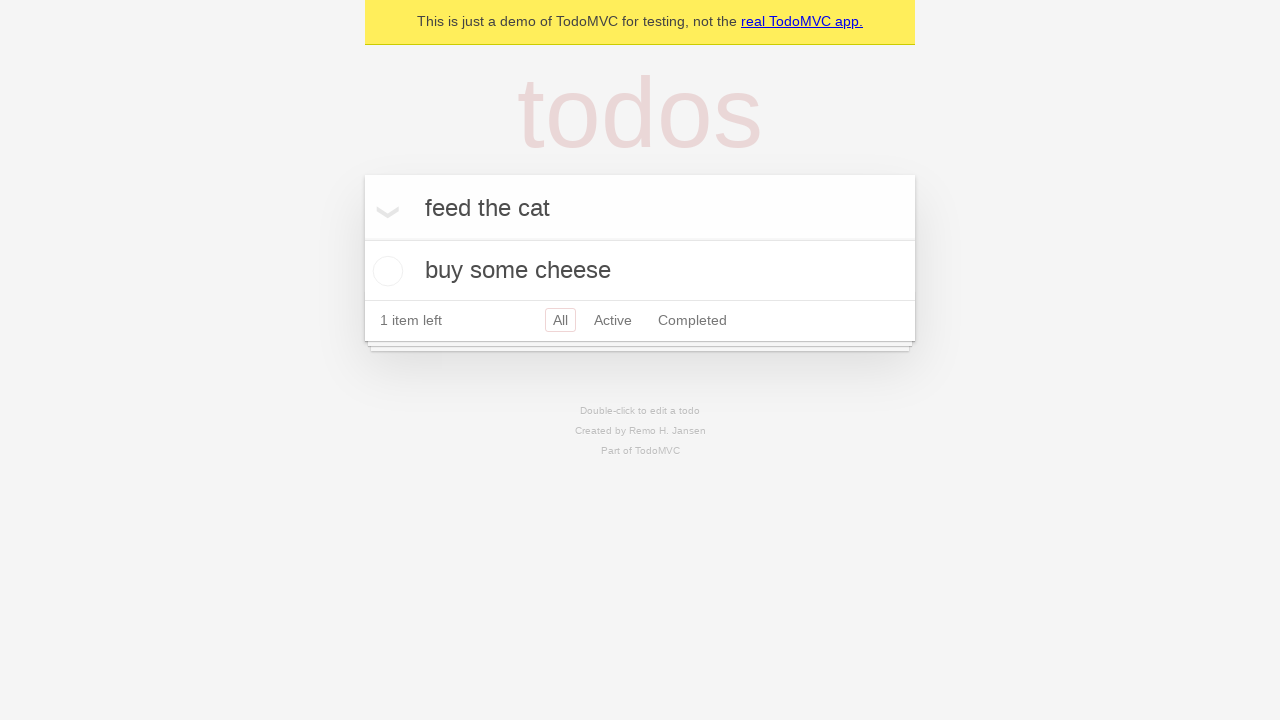

Pressed Enter to create second todo on internal:attr=[placeholder="What needs to be done?"i]
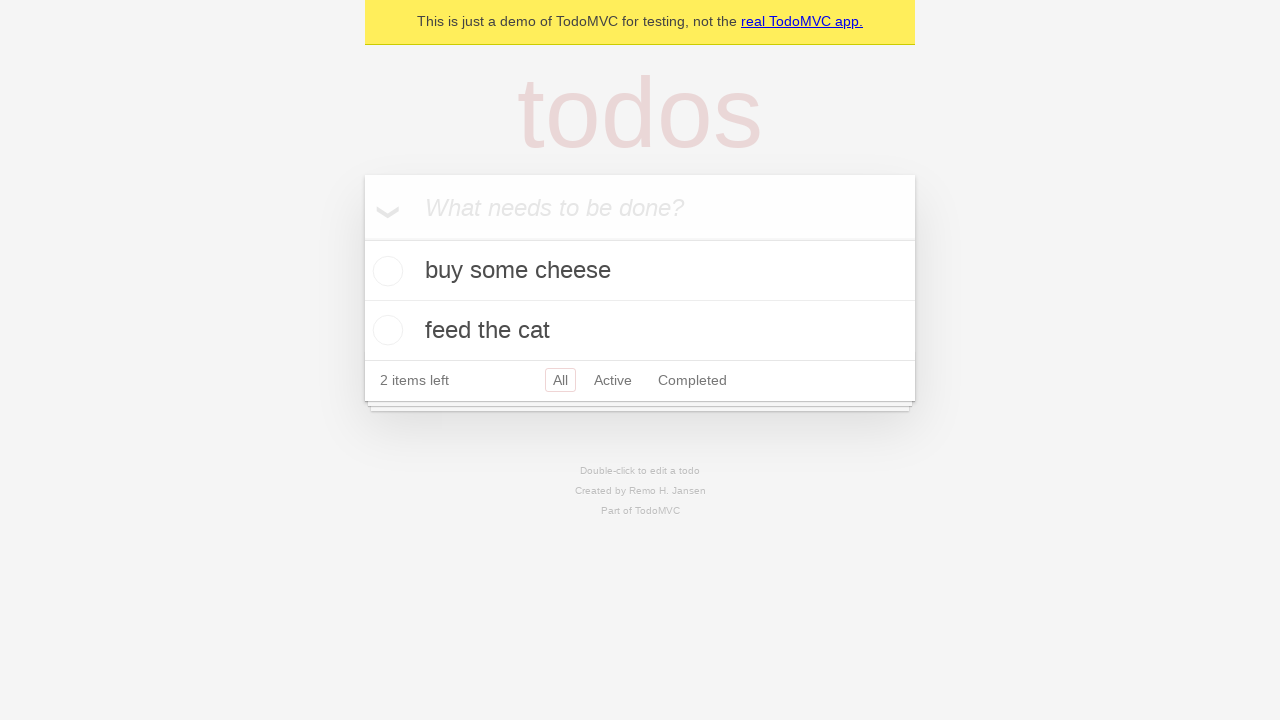

Filled todo input with 'book a doctors appointment' on internal:attr=[placeholder="What needs to be done?"i]
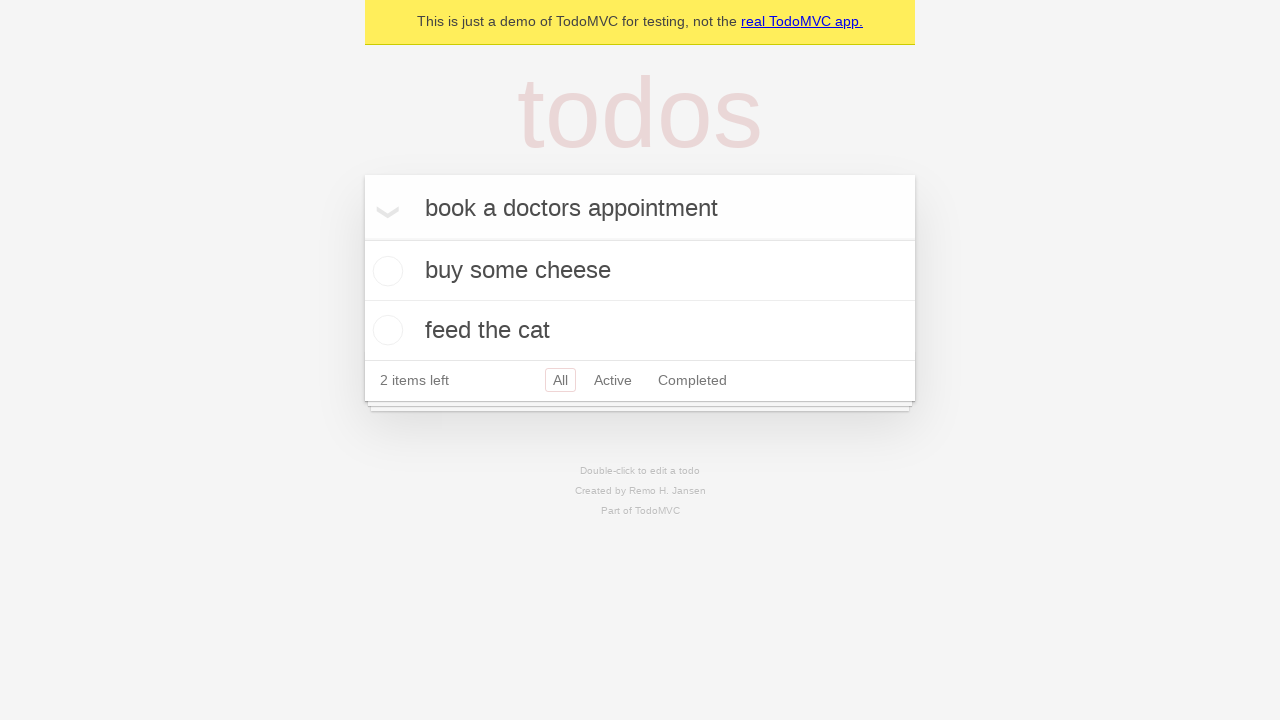

Pressed Enter to create third todo on internal:attr=[placeholder="What needs to be done?"i]
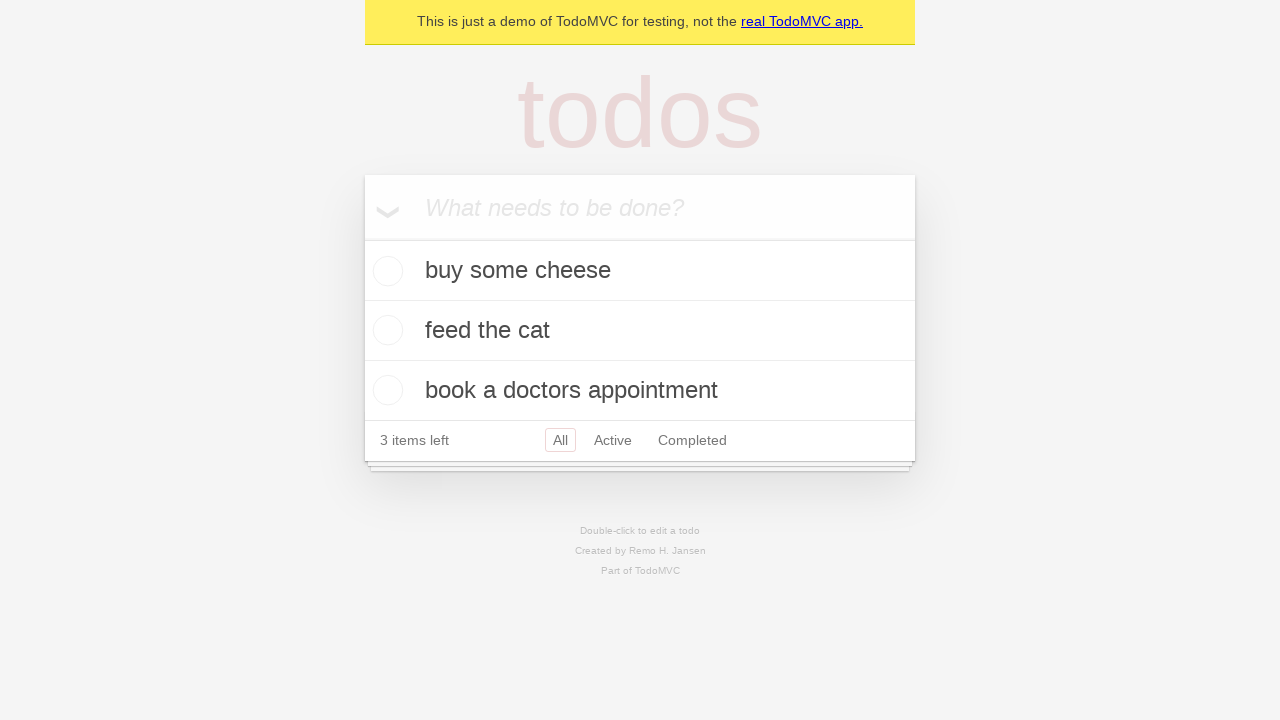

Waited for all three todos to be visible
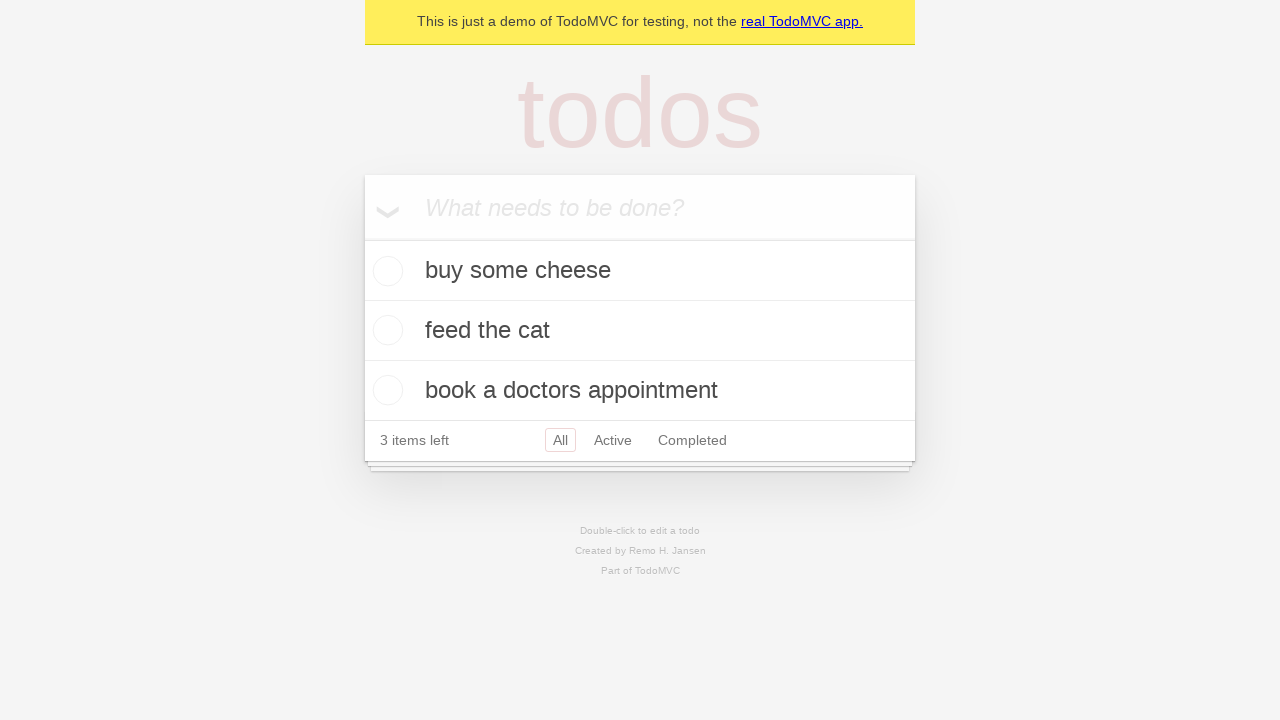

Located all todo items
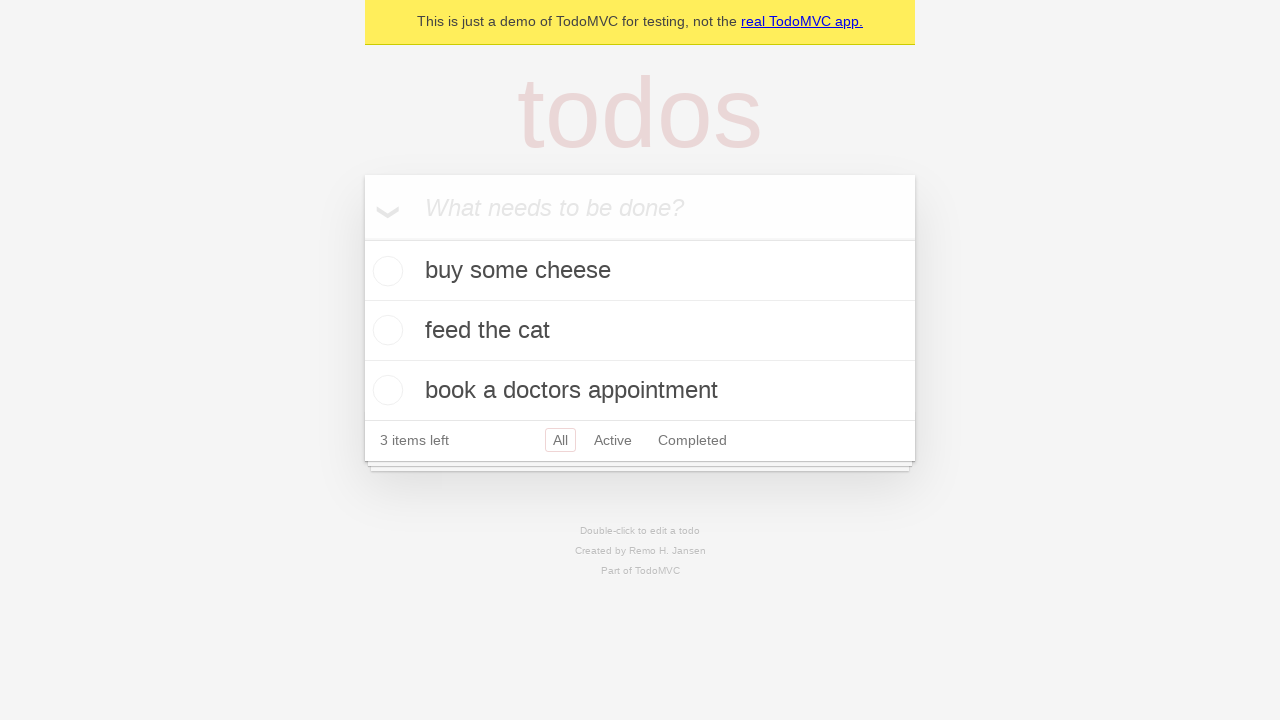

Double-clicked on second todo item to enter edit mode at (640, 331) on internal:testid=[data-testid="todo-item"s] >> nth=1
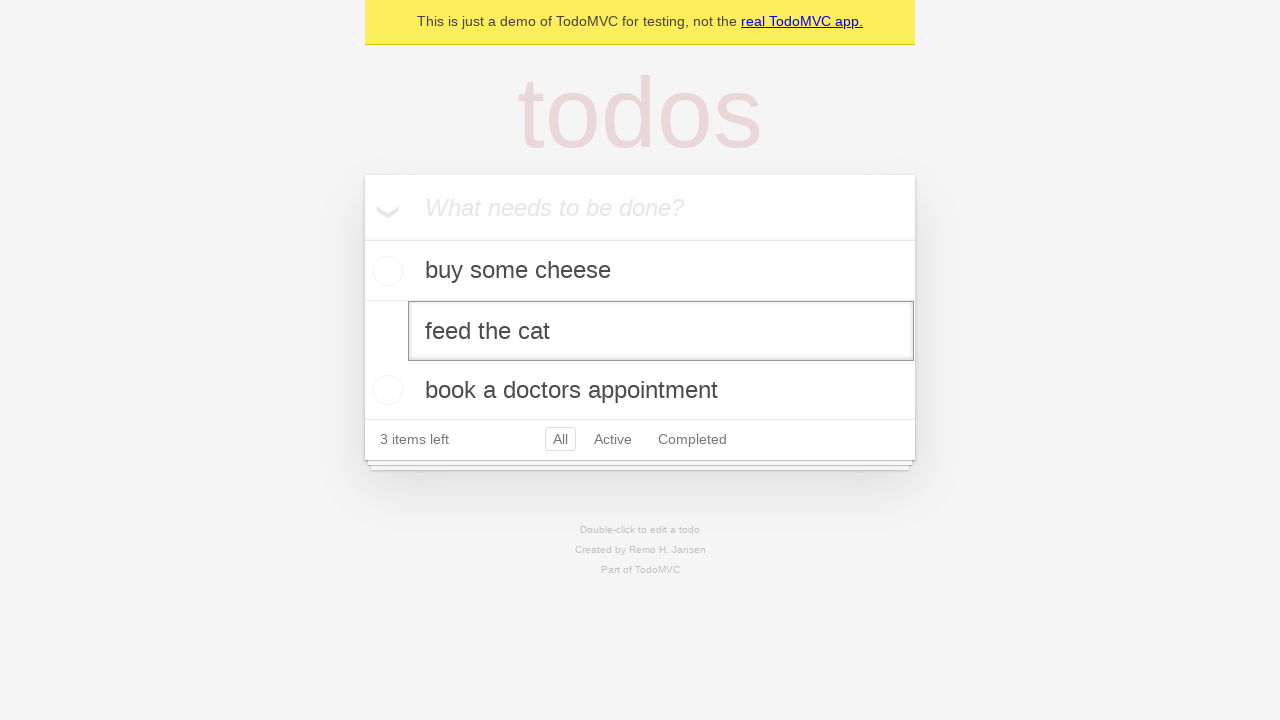

Filled edit field with 'buy some sausages' on internal:testid=[data-testid="todo-item"s] >> nth=1 >> internal:role=textbox[nam
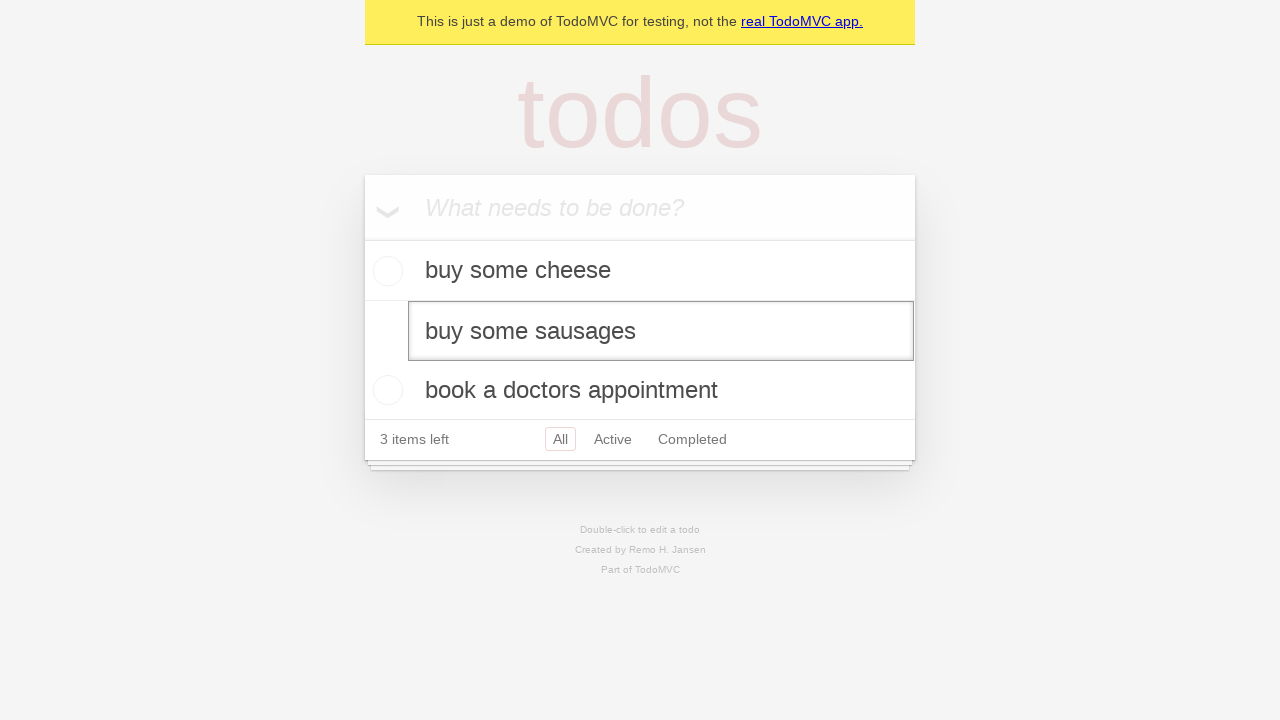

Pressed Escape to cancel editing and revert changes on internal:testid=[data-testid="todo-item"s] >> nth=1 >> internal:role=textbox[nam
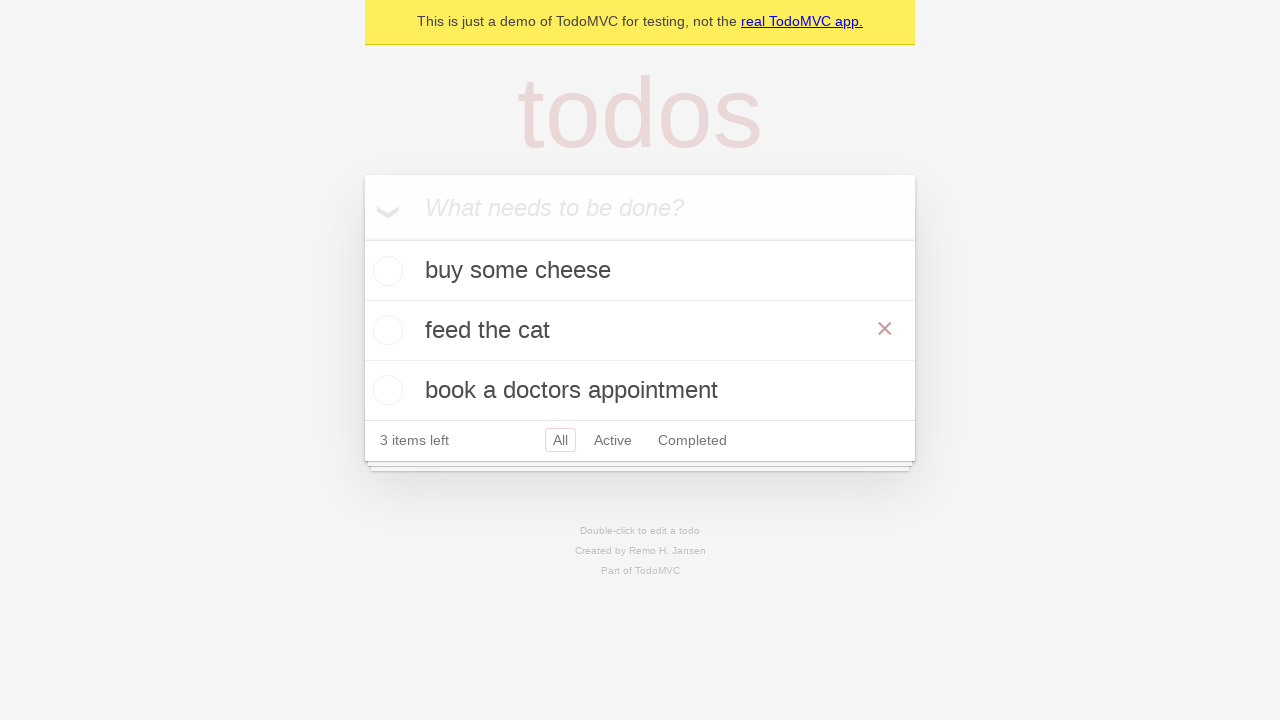

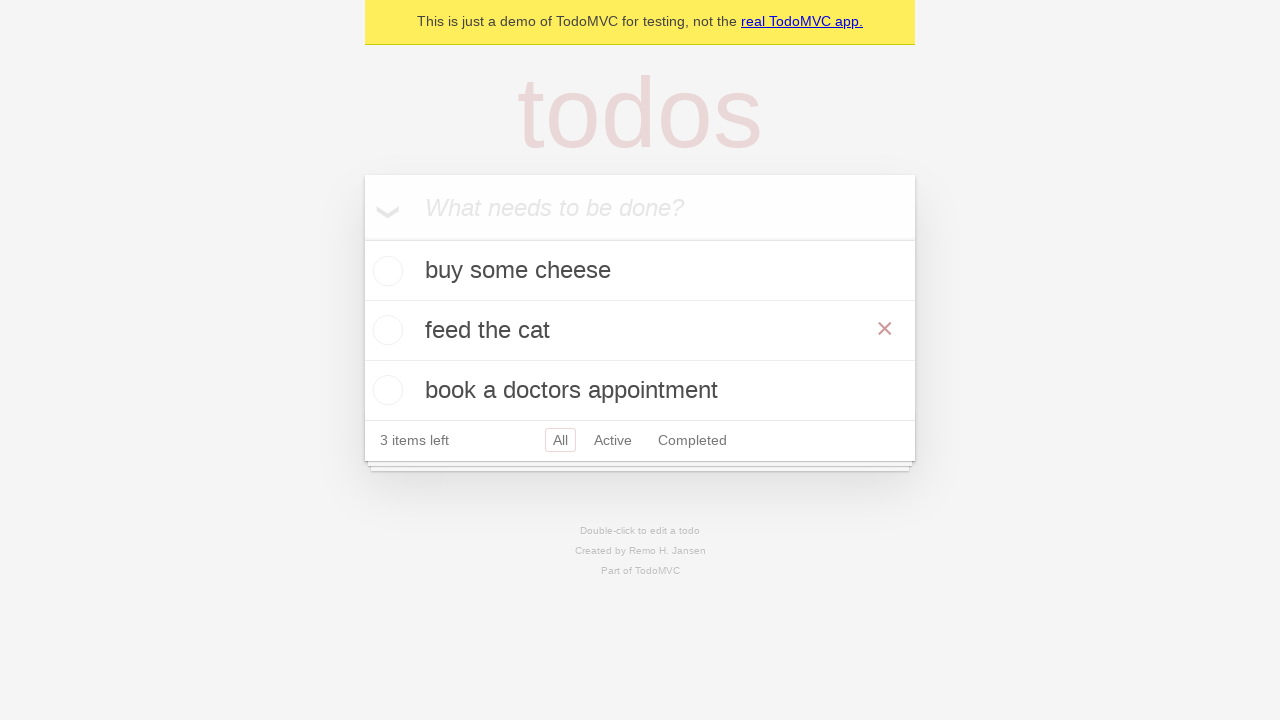